Tests alert handling by clicking a button that displays an alert and then accepting it

Starting URL: https://demo.automationtesting.in/Alerts.html

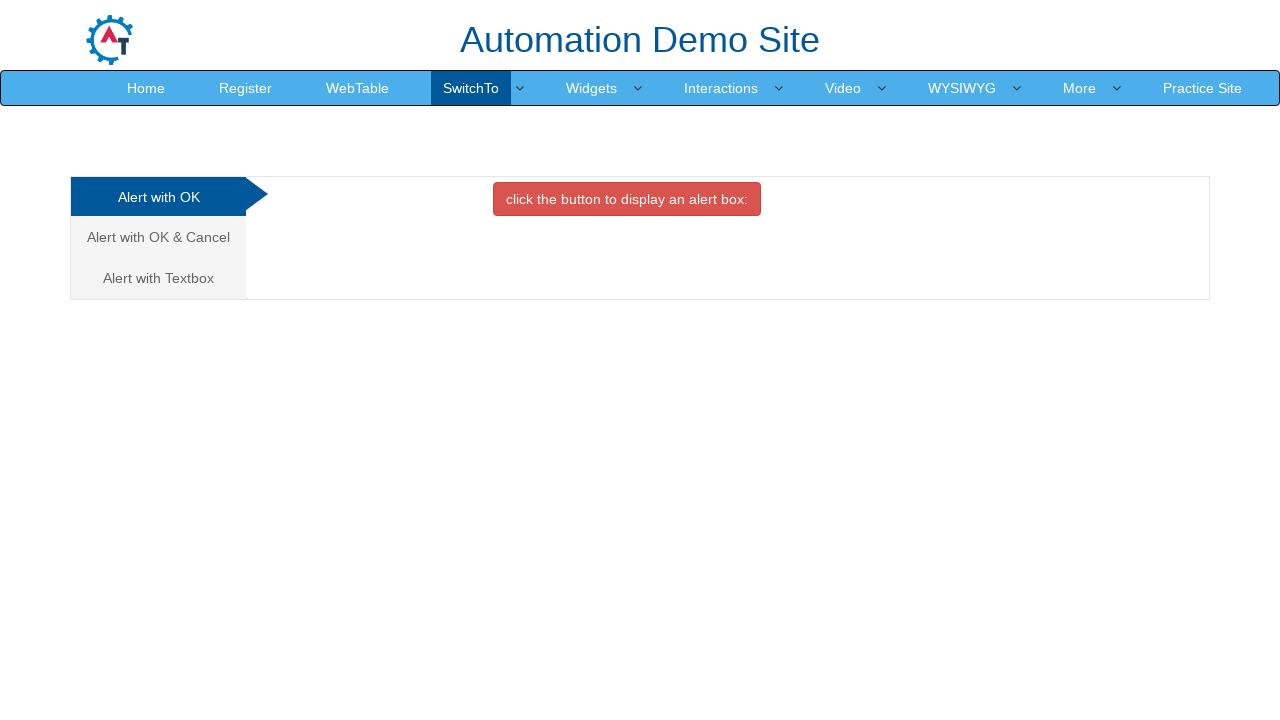

Clicked button to display alert box at (627, 199) on xpath=//button[contains(text(),'click the button to display an  alert box:')]
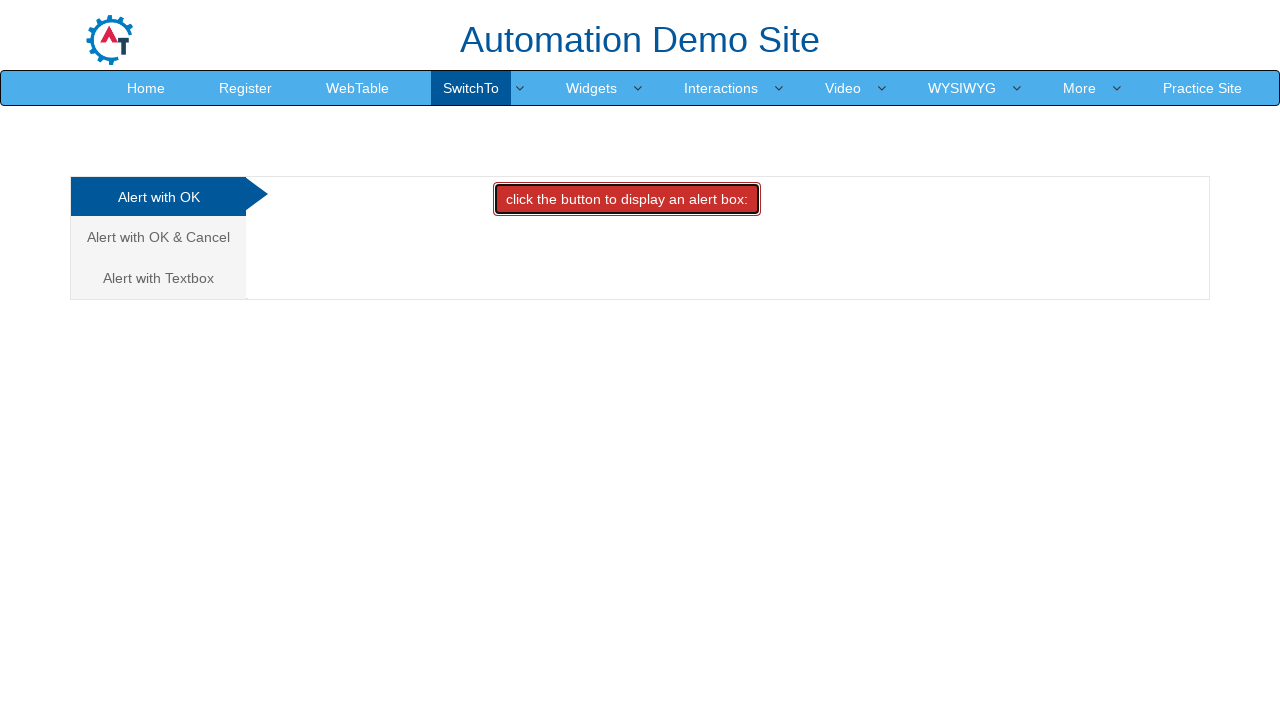

Set up dialog handler to accept alert
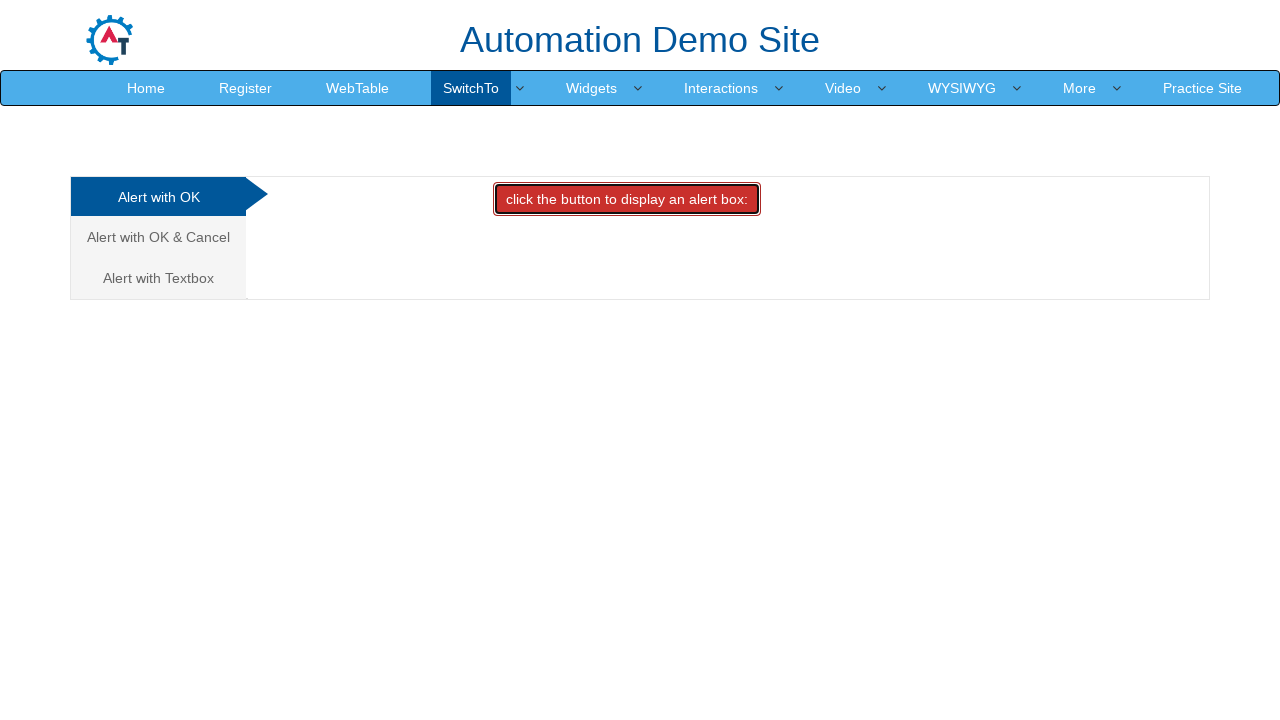

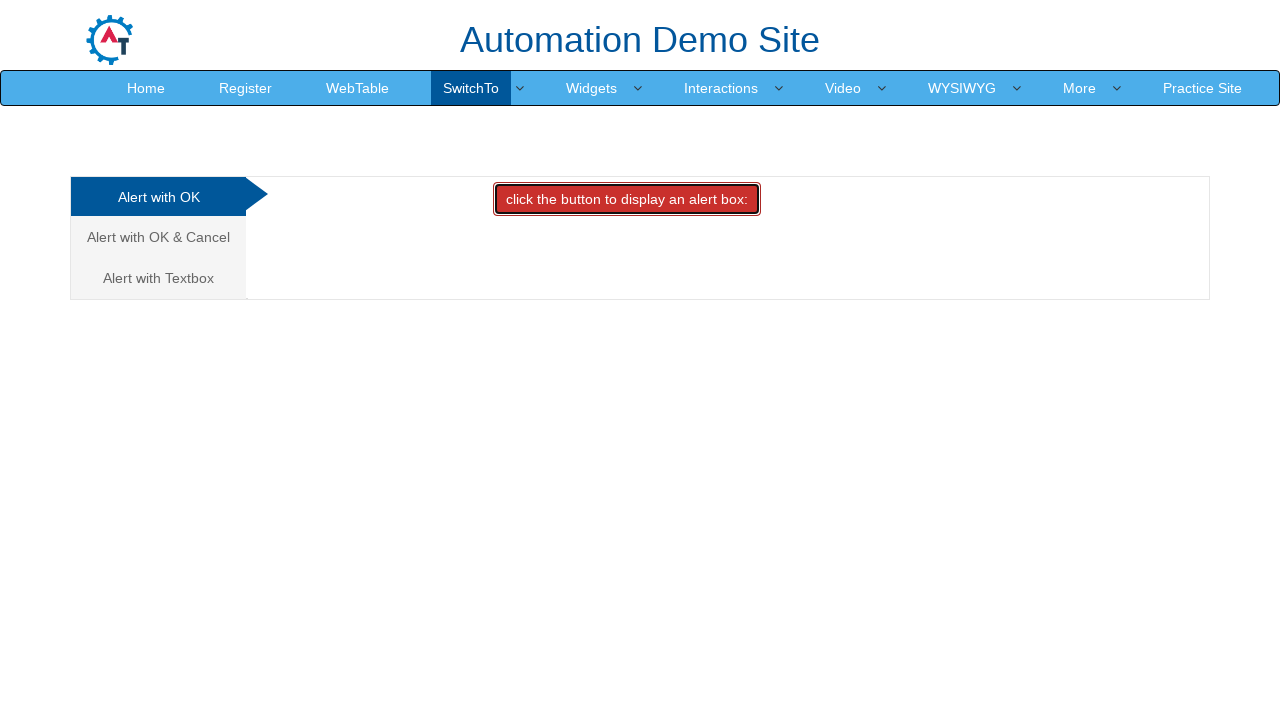